Tests right-click (context click) functionality by performing a right-click on the "Right Click Me" button and verifying the success message appears.

Starting URL: https://demoqa.com/buttons

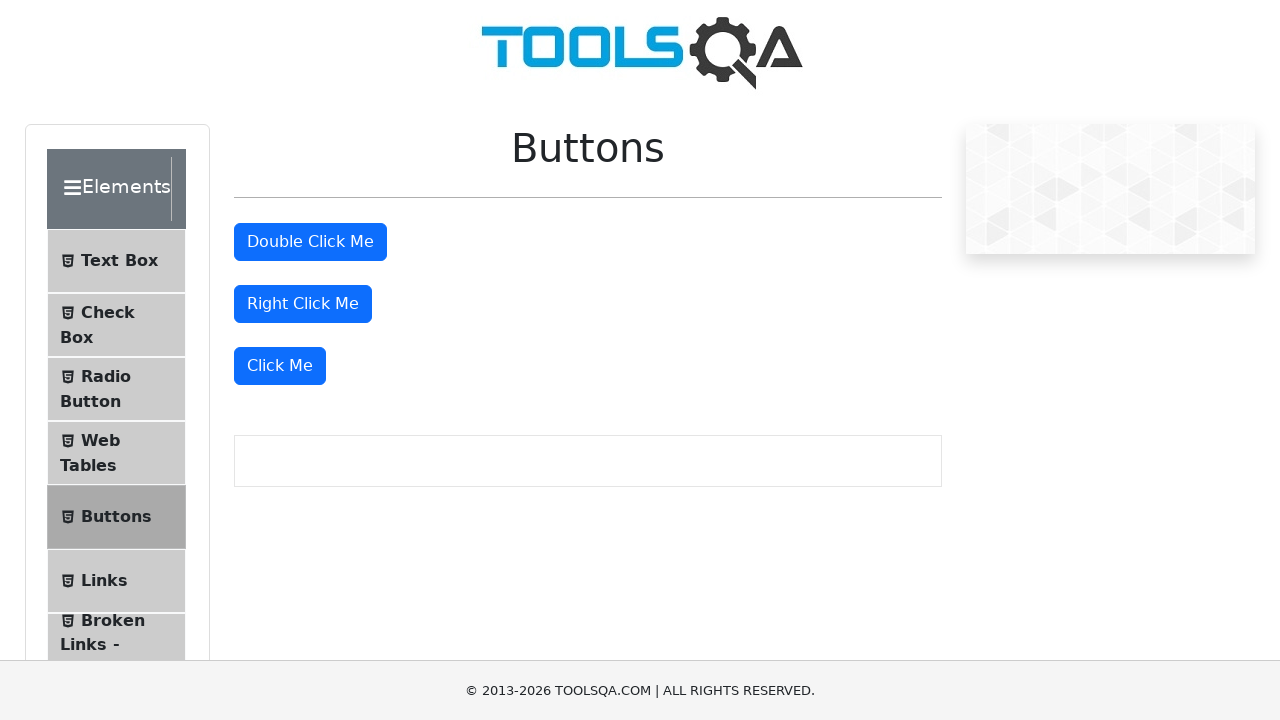

Located the 'Right Click Me' button element
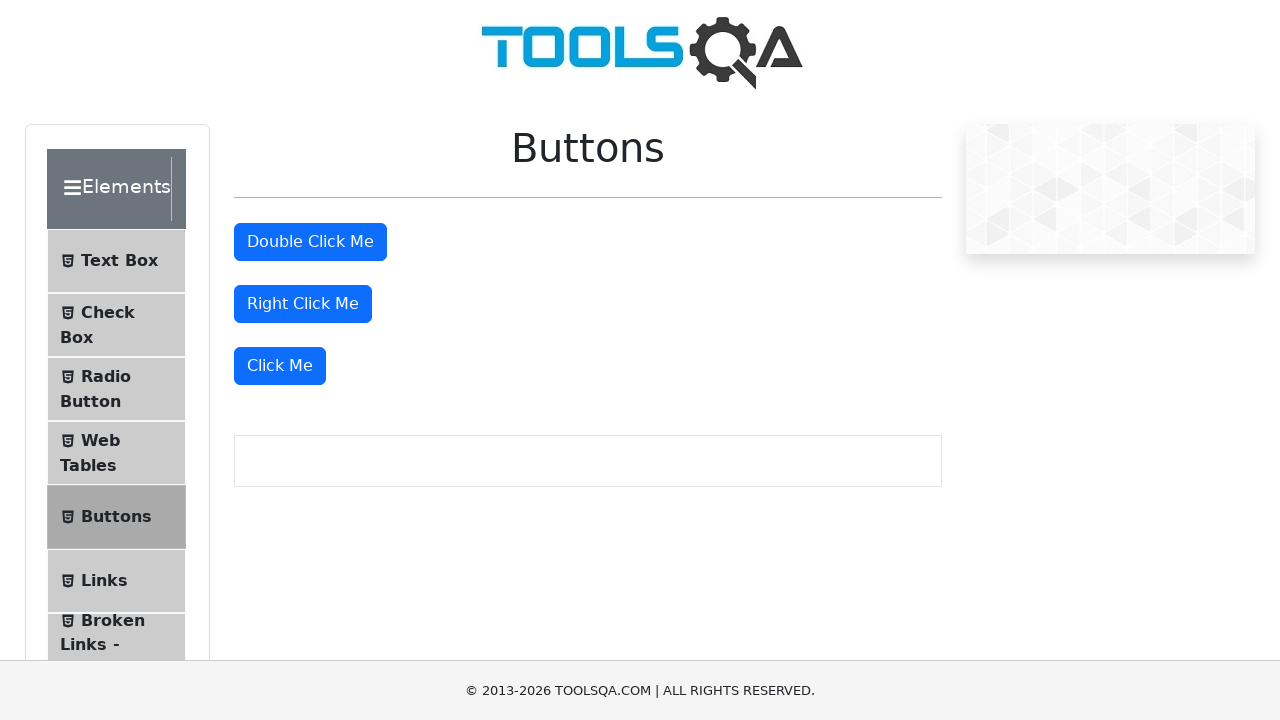

Scrolled the 'Right Click Me' button into view
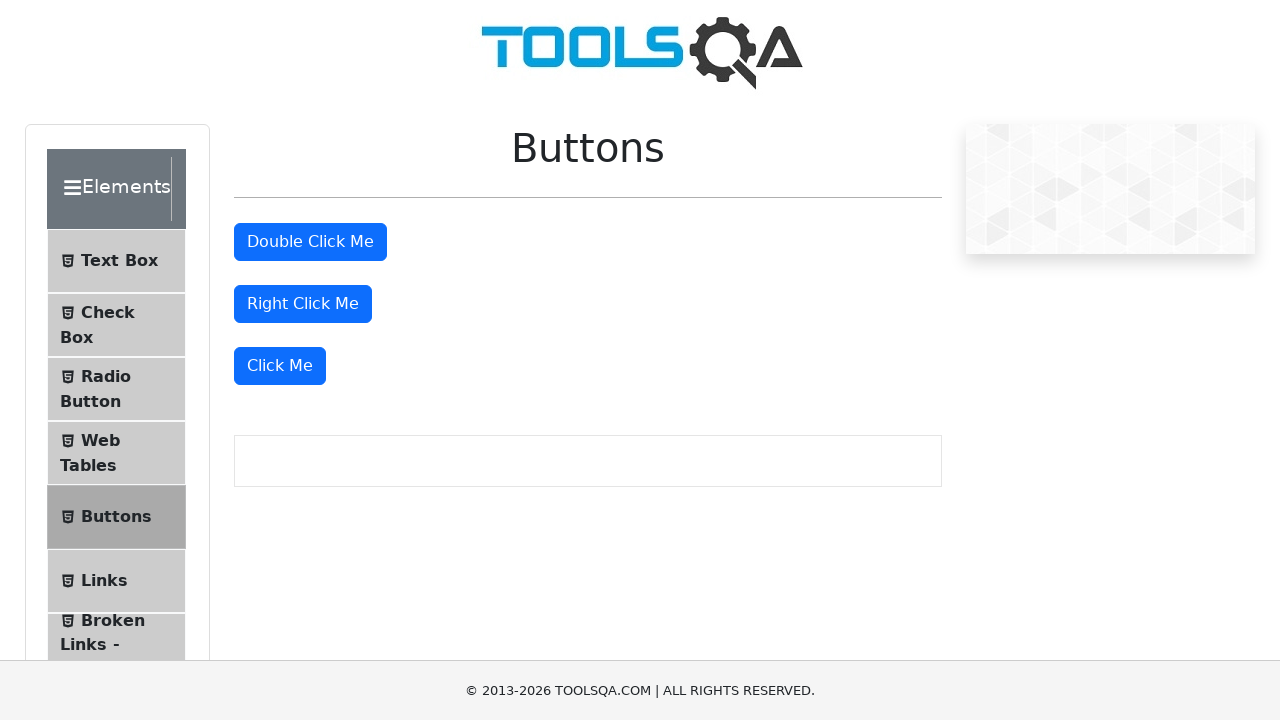

Performed right-click on the 'Right Click Me' button at (303, 304) on #rightClickBtn
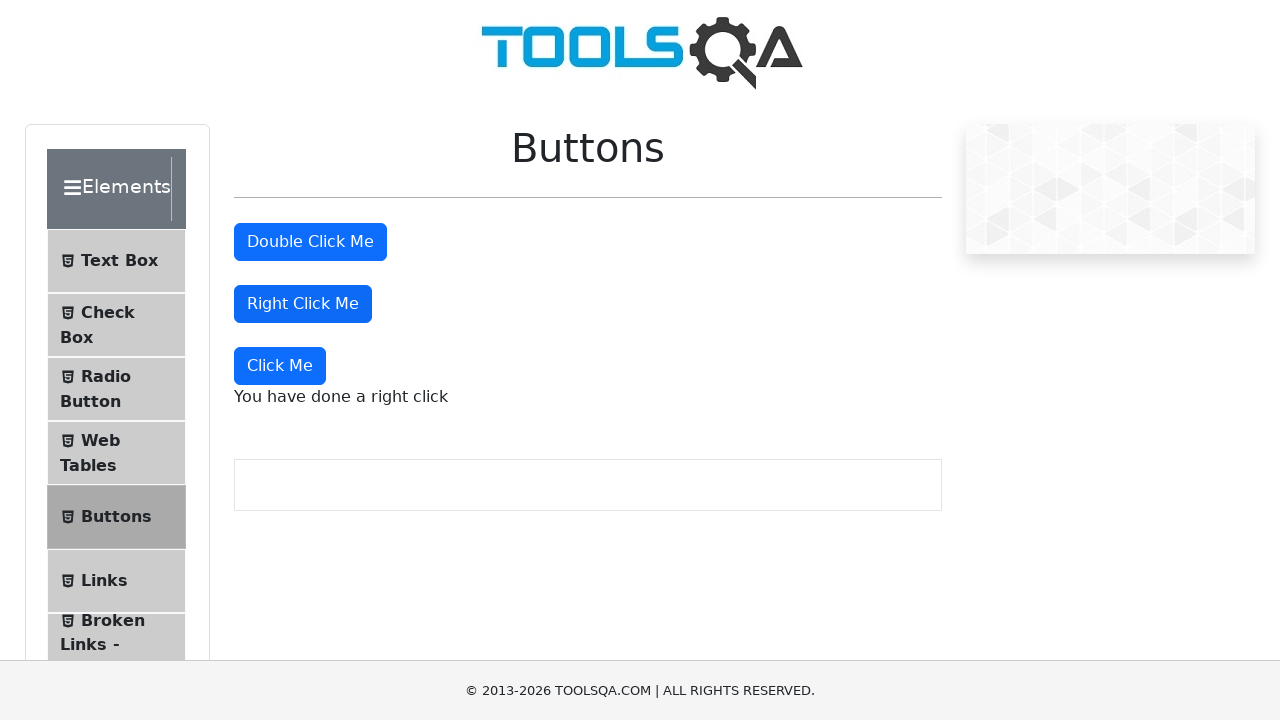

Right-click success message appeared
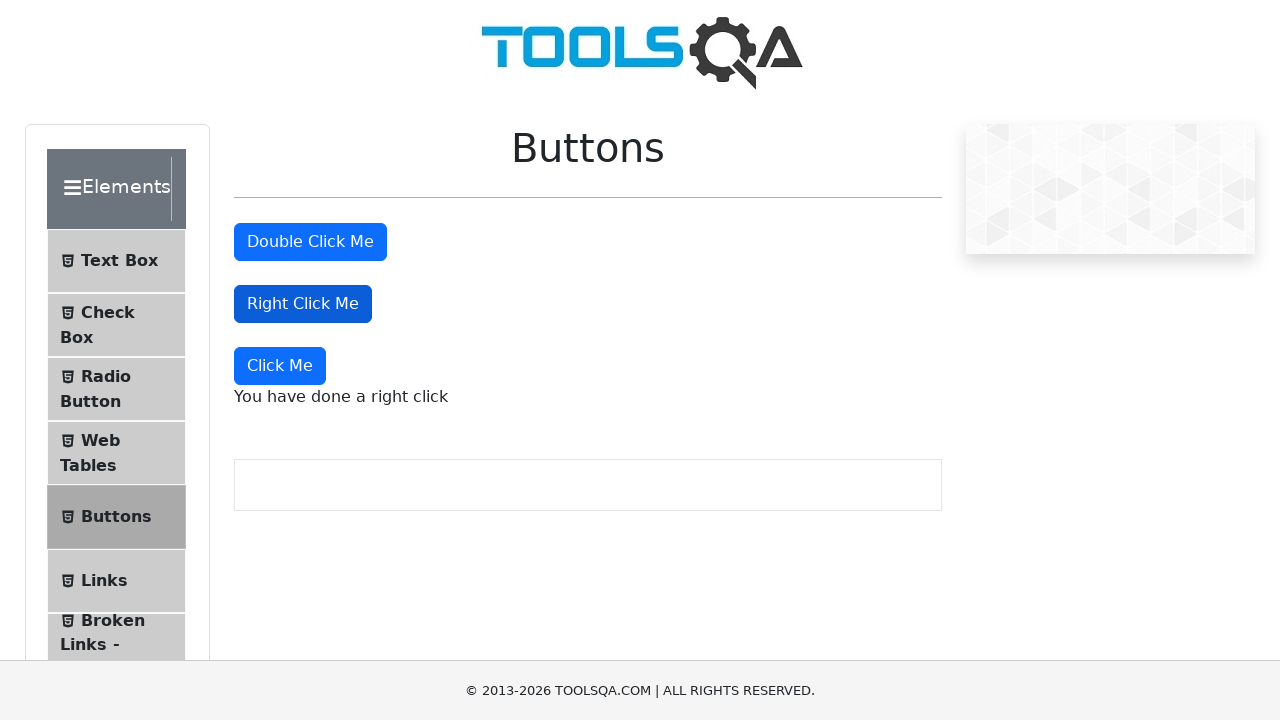

Located the right-click success message element
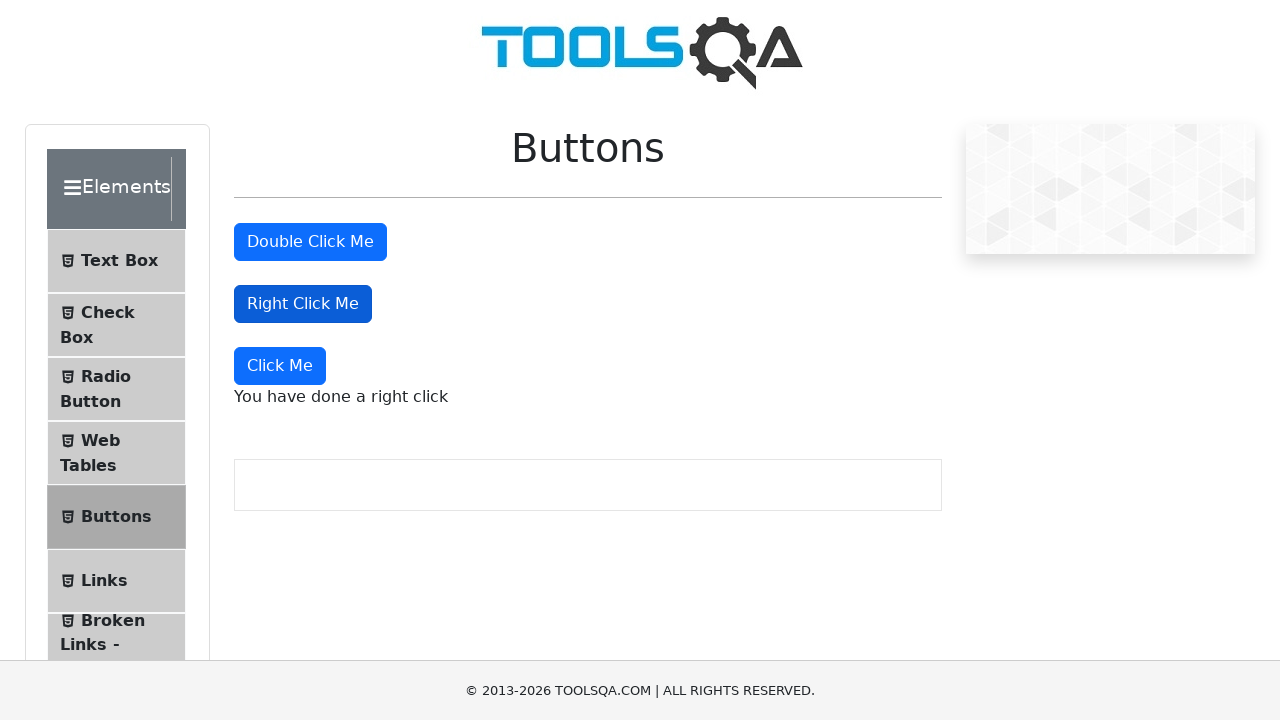

Verified that the success message is visible
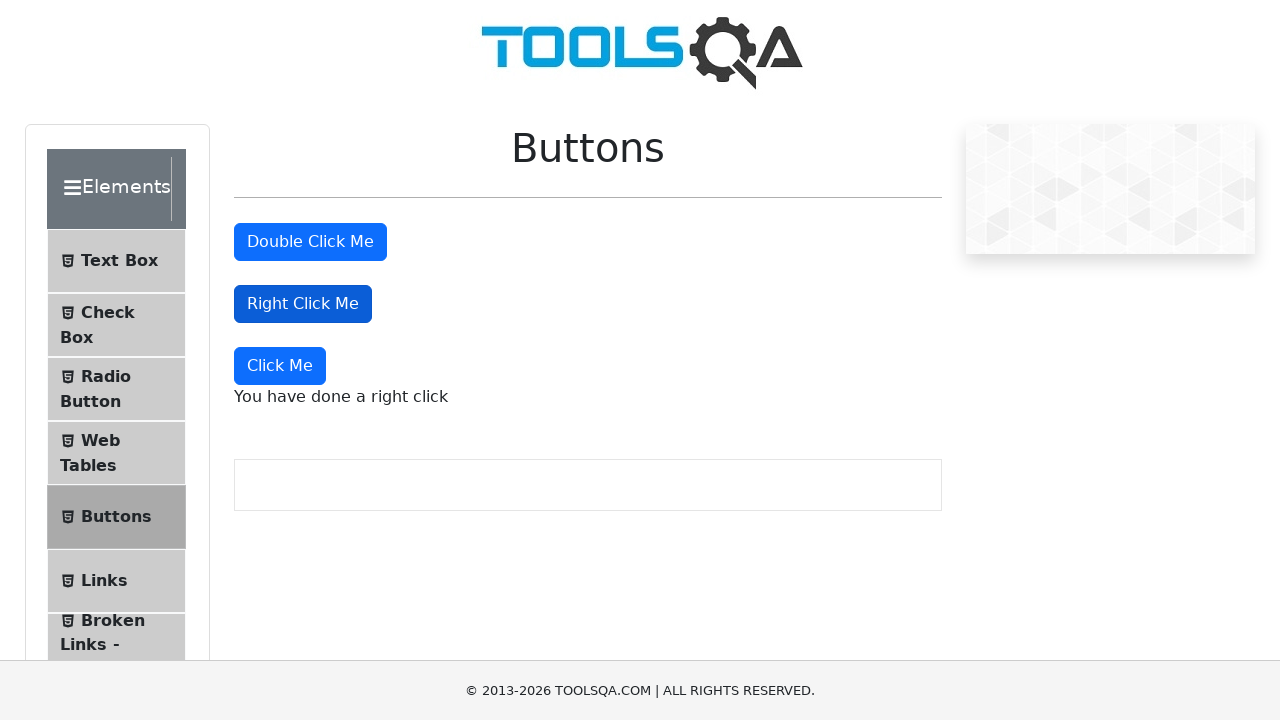

Verified that the message text is 'You have done a right click'
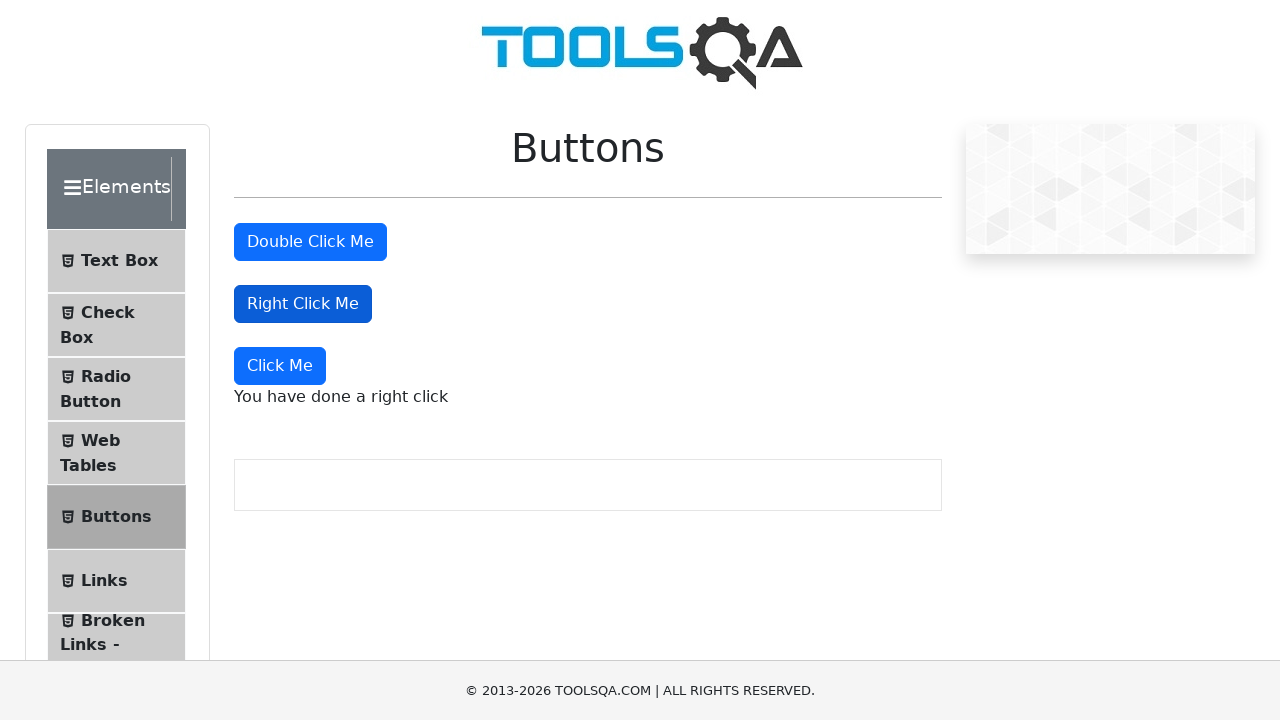

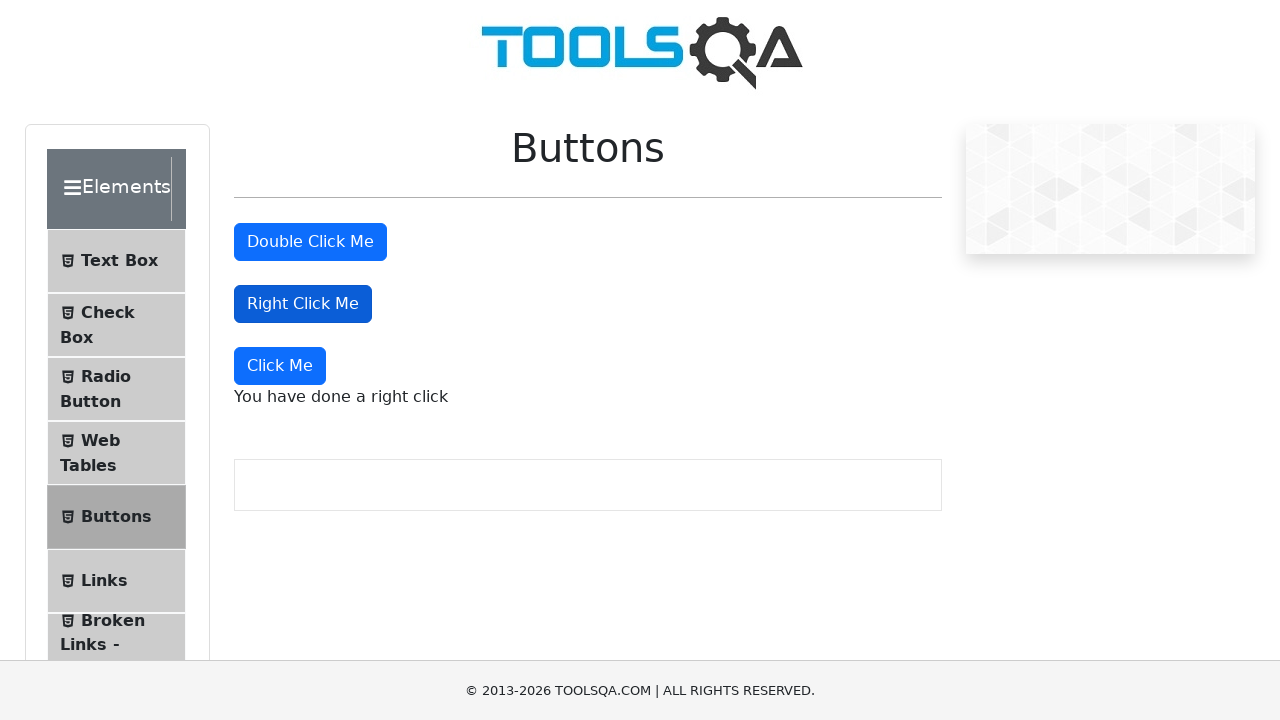